Tests an e-commerce shopping flow by adding specific vegetables (Pumpkin, Cauliflower, Beetroot) to the cart, proceeding to checkout, and applying a promo code.

Starting URL: https://rahulshettyacademy.com/seleniumPractise/#/

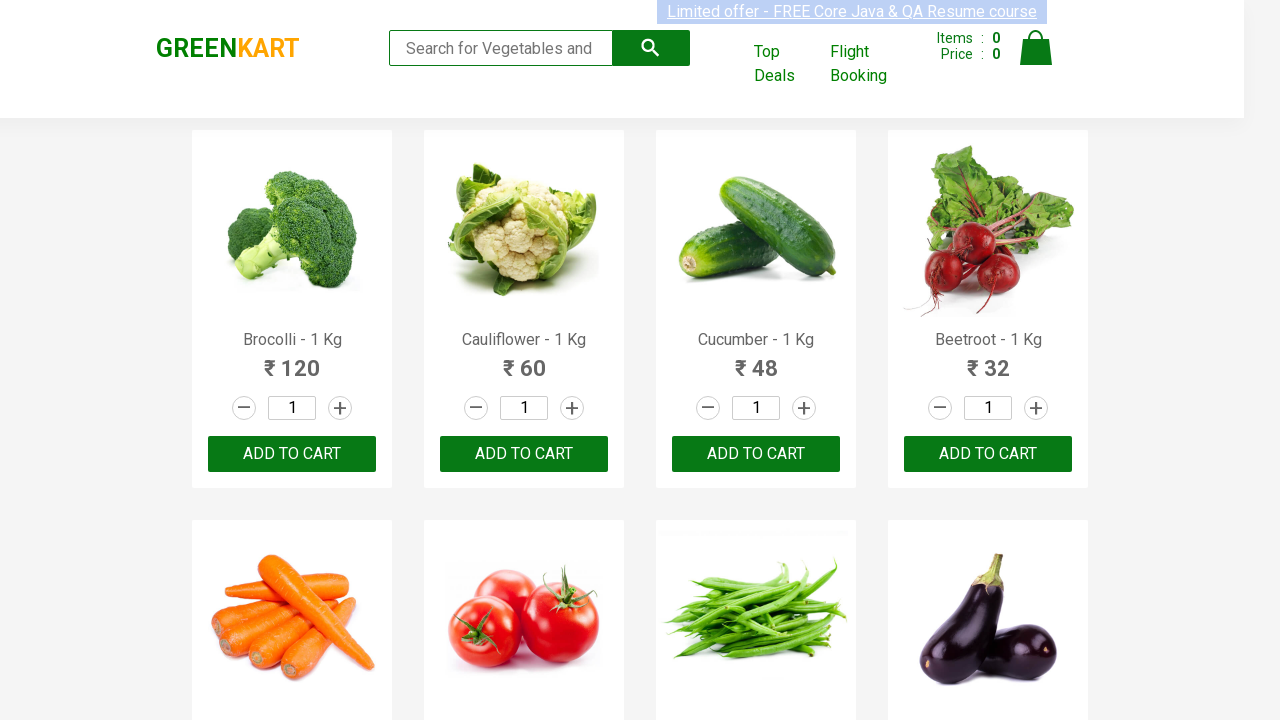

Waited for product names to load
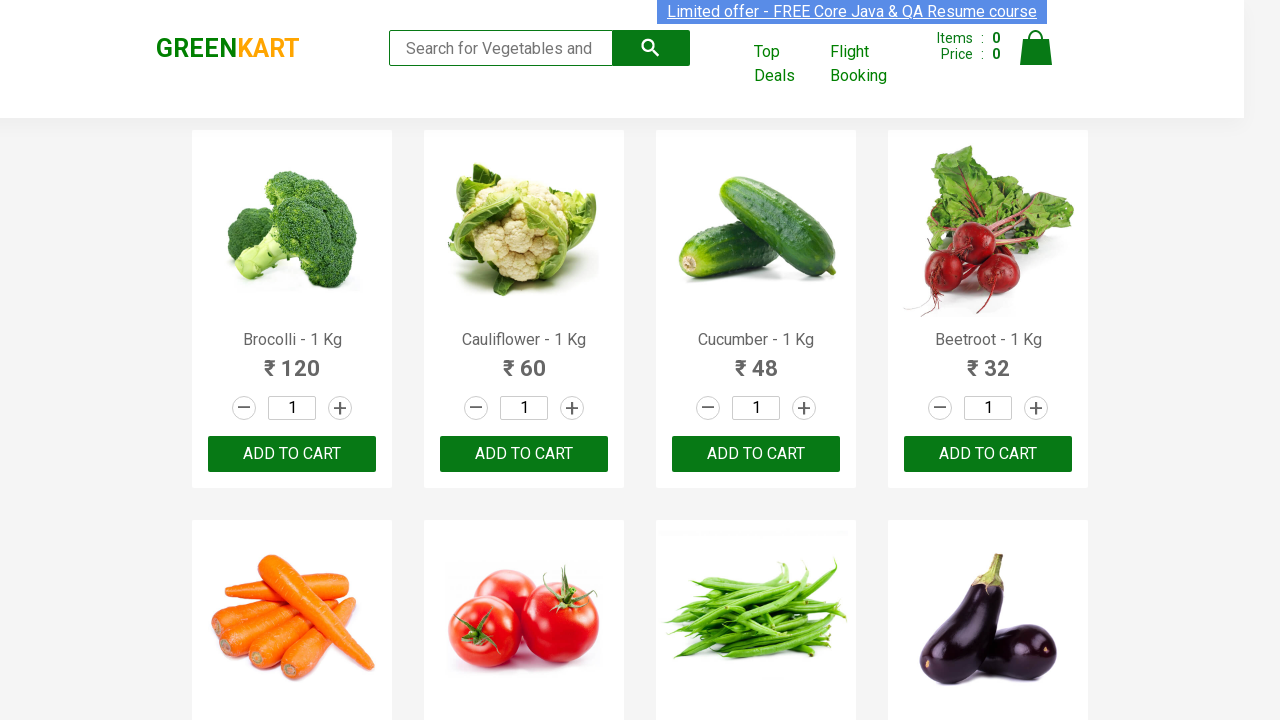

Retrieved all product name elements
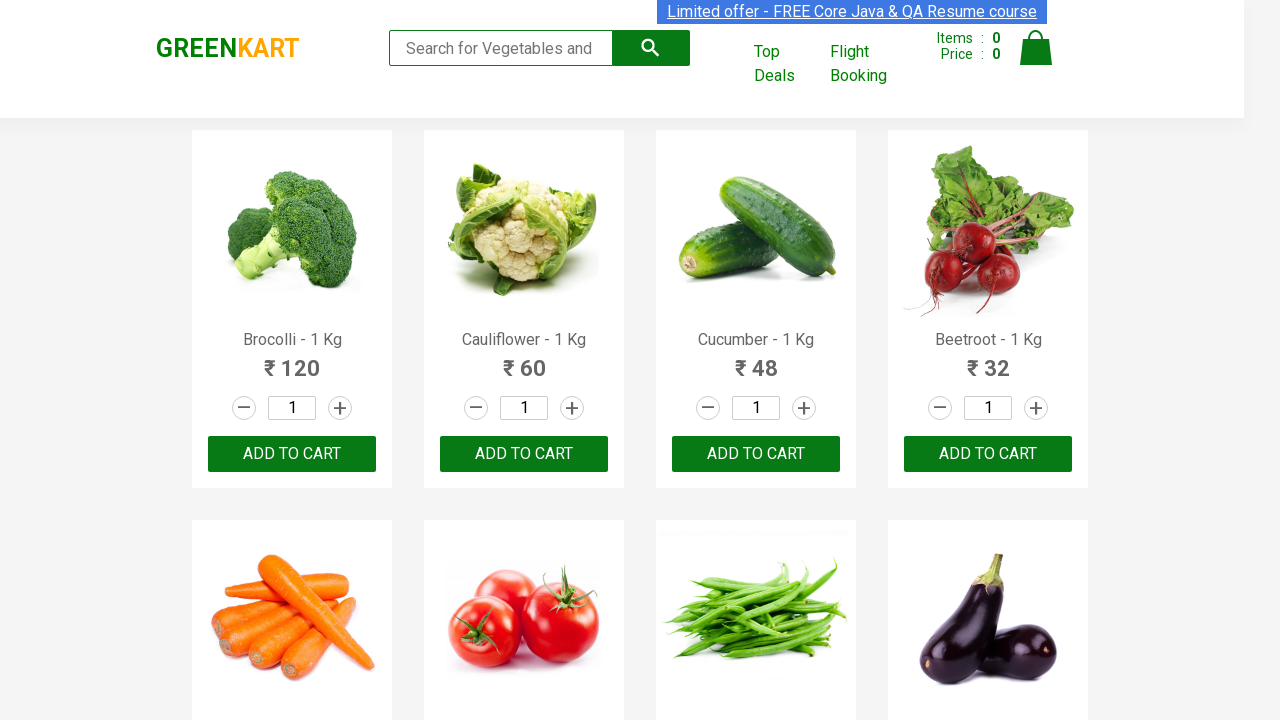

Retrieved all add to cart buttons
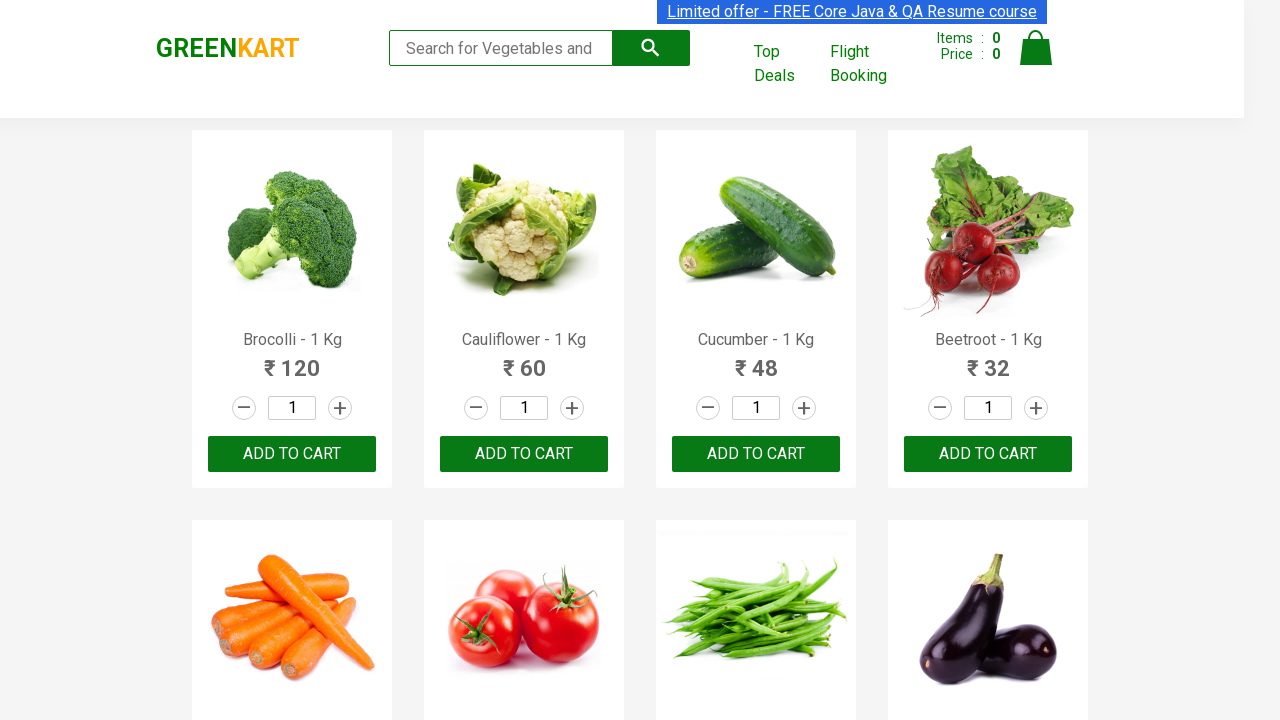

Added 'Cauliflower - 1 Kg' to cart at (524, 454) on div.product-action button >> nth=1
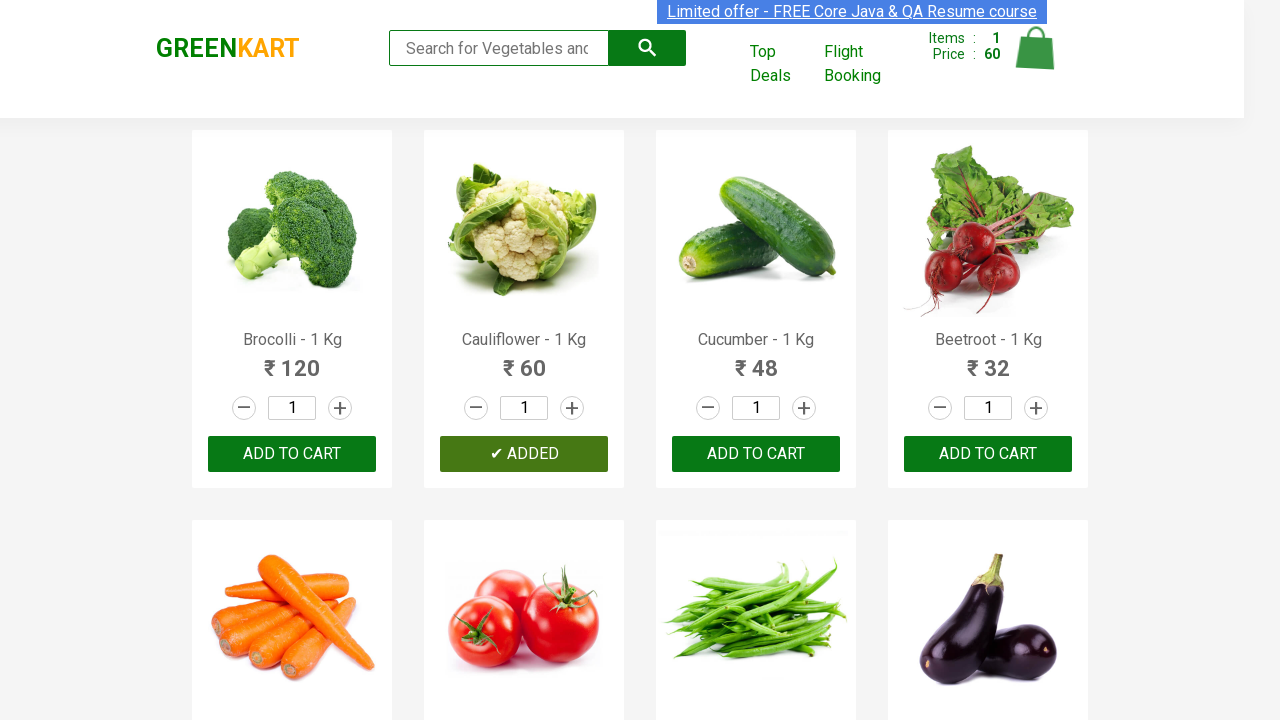

Added 'Beetroot - 1 Kg' to cart at (988, 454) on div.product-action button >> nth=3
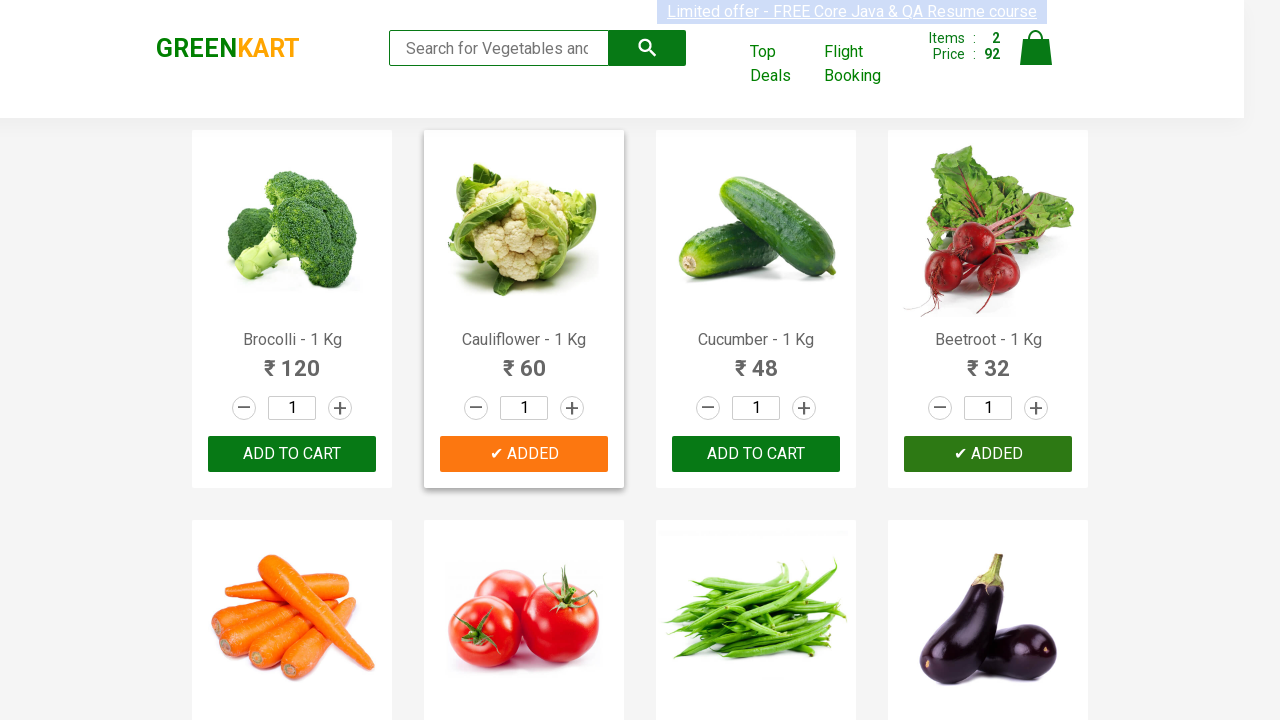

Added 'Pumpkin - 1 Kg' to cart at (988, 360) on div.product-action button >> nth=11
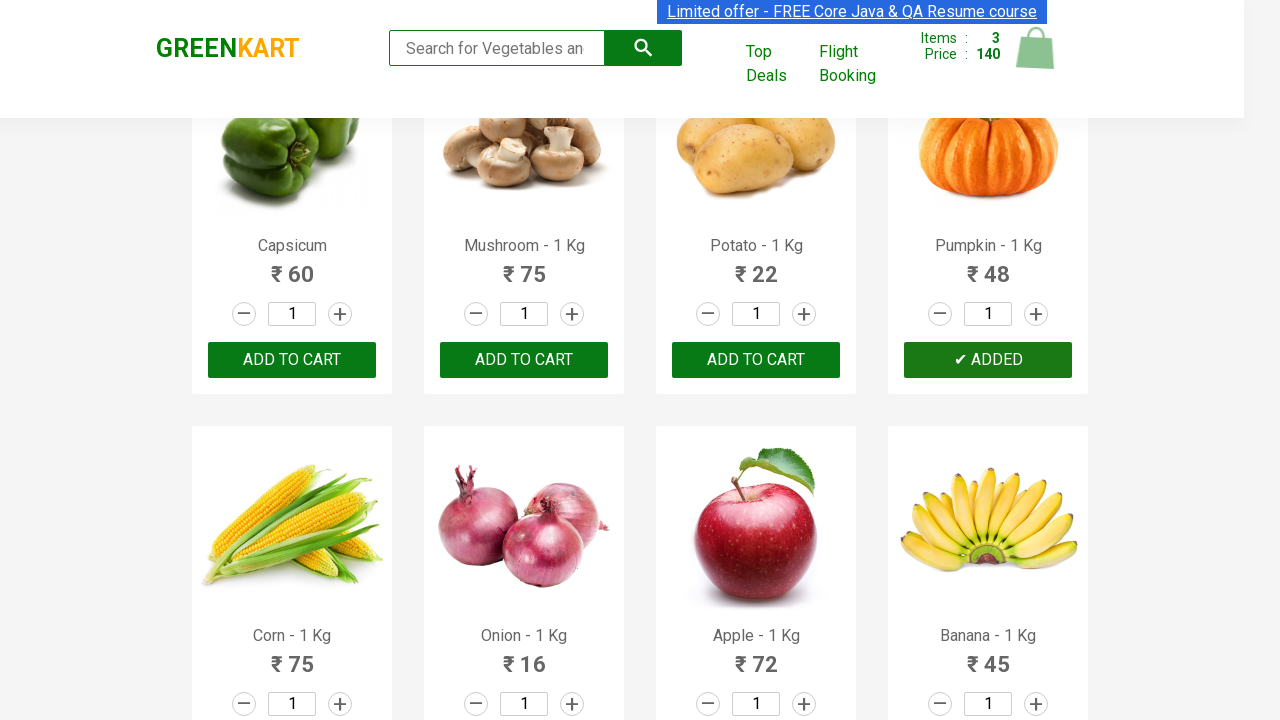

Clicked cart icon to view cart at (1036, 48) on img[alt='Cart']
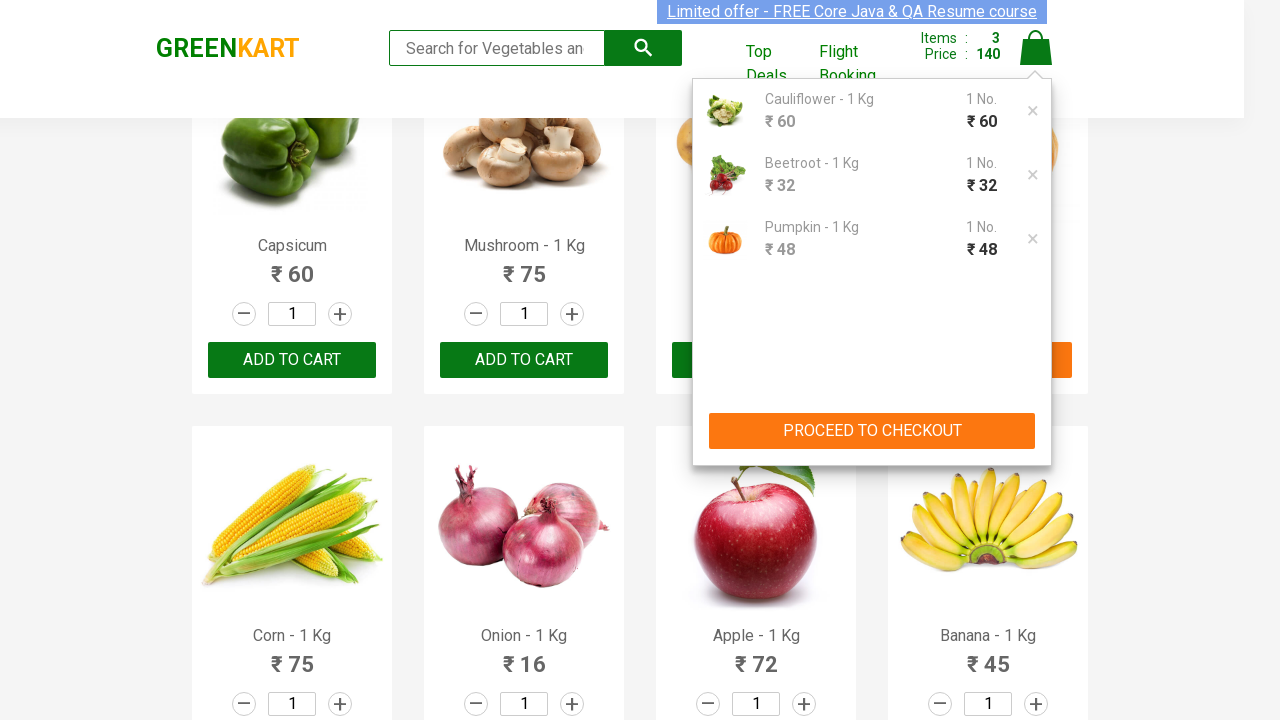

Clicked proceed to checkout button at (872, 431) on button:has-text('PROCEED TO CHECKOUT')
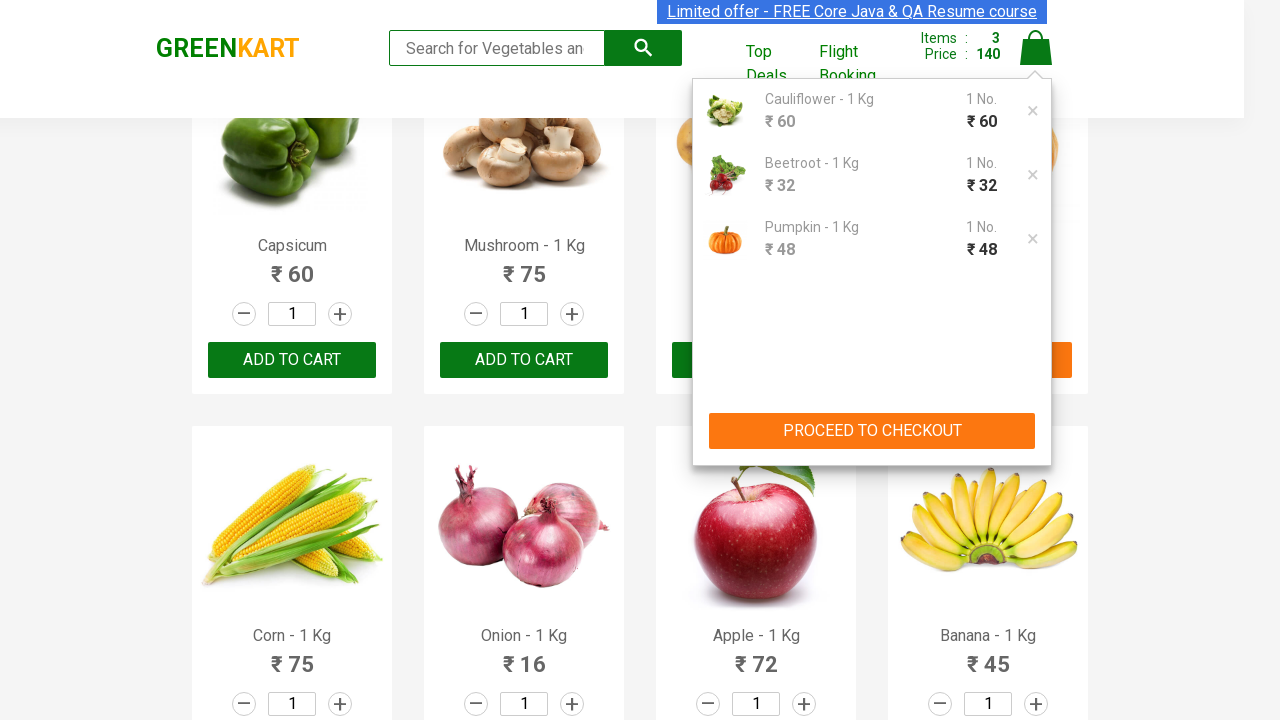

Waited for promo code input field to be visible
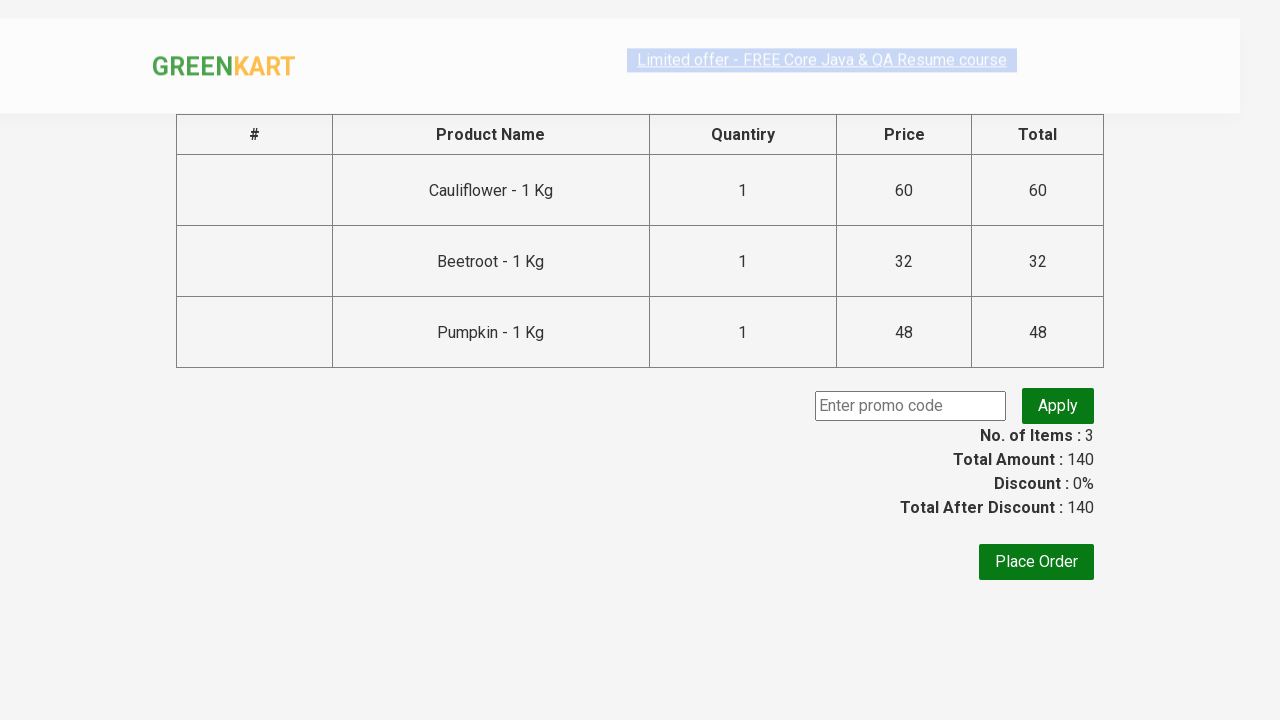

Filled promo code field with 'rahulshettyacademy' on input.promoCode
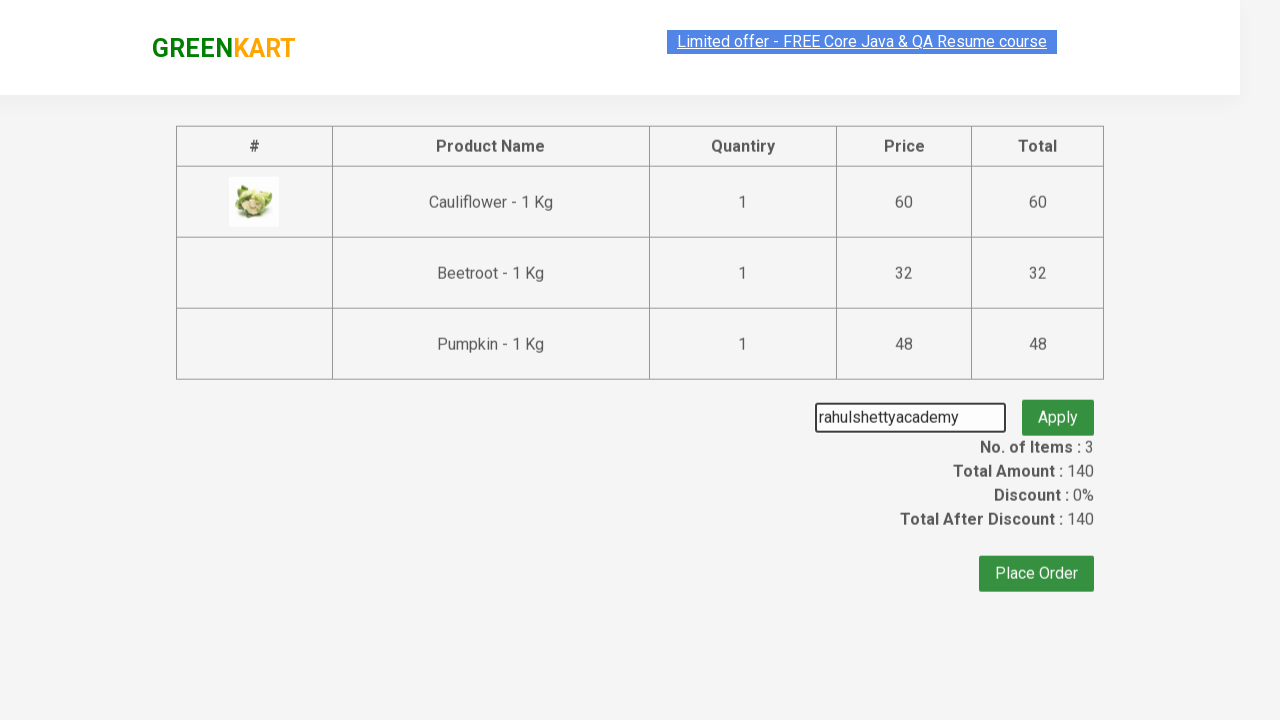

Clicked apply promo button at (1058, 406) on button.promoBtn
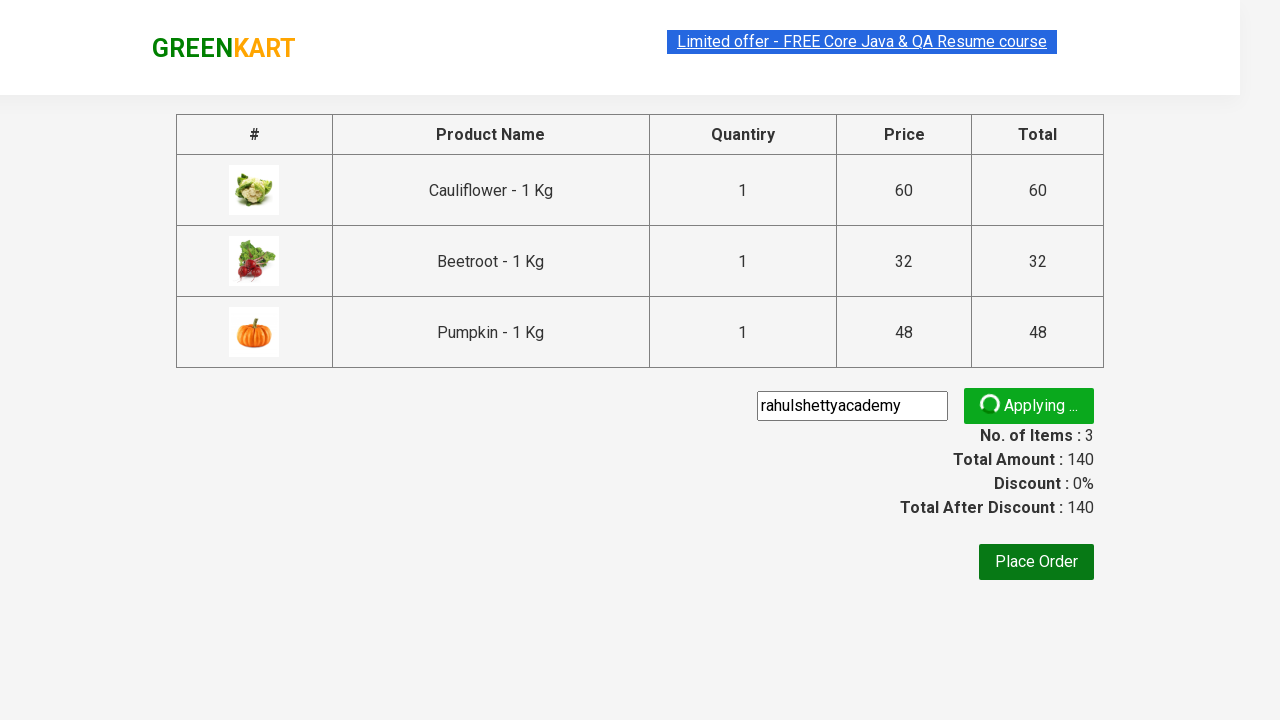

Promo code applied successfully and promo info displayed
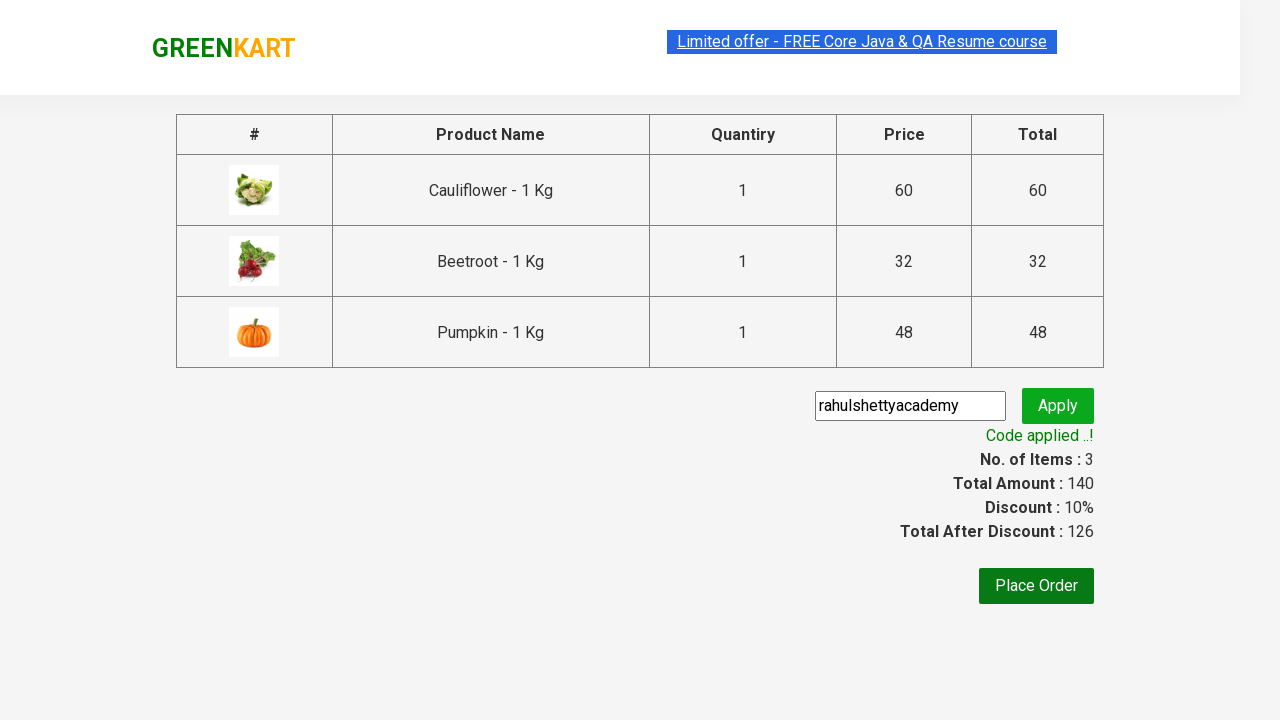

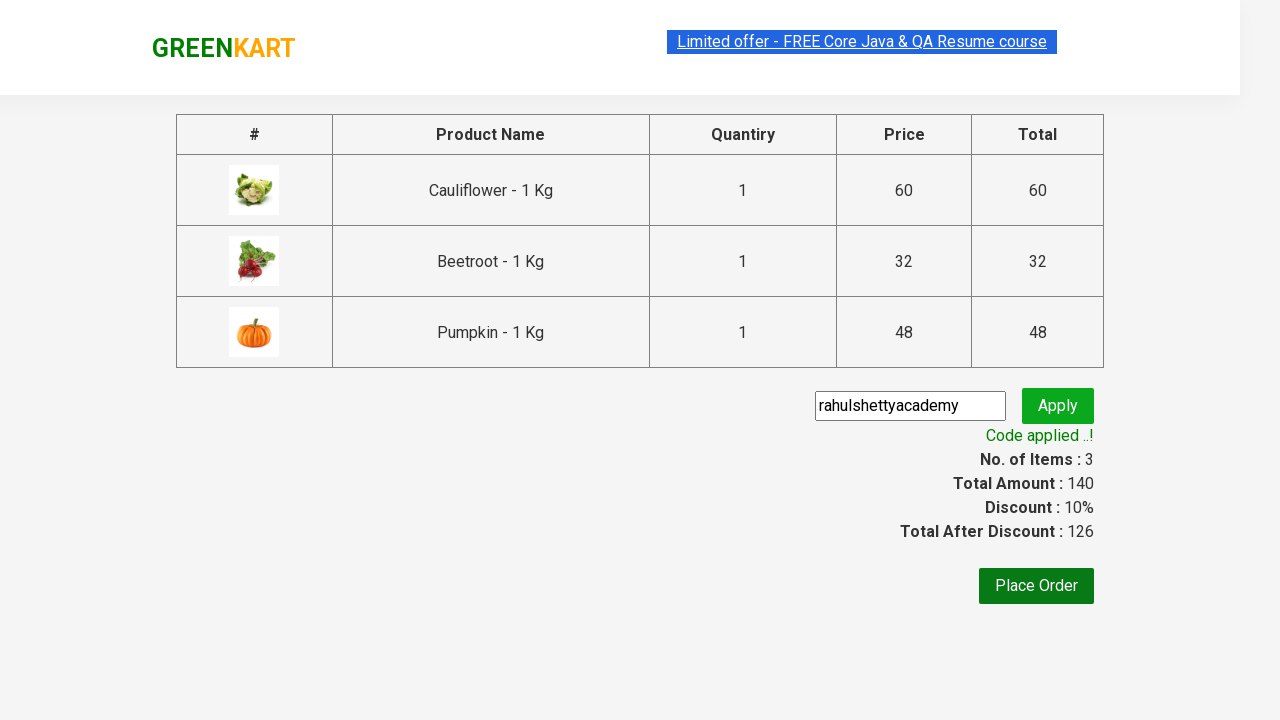